Tests JavaScript scrolling functionality by scrolling down the page, scrolling an element into view, and scrolling to the bottom of the page

Starting URL: https://letcode.in/edit

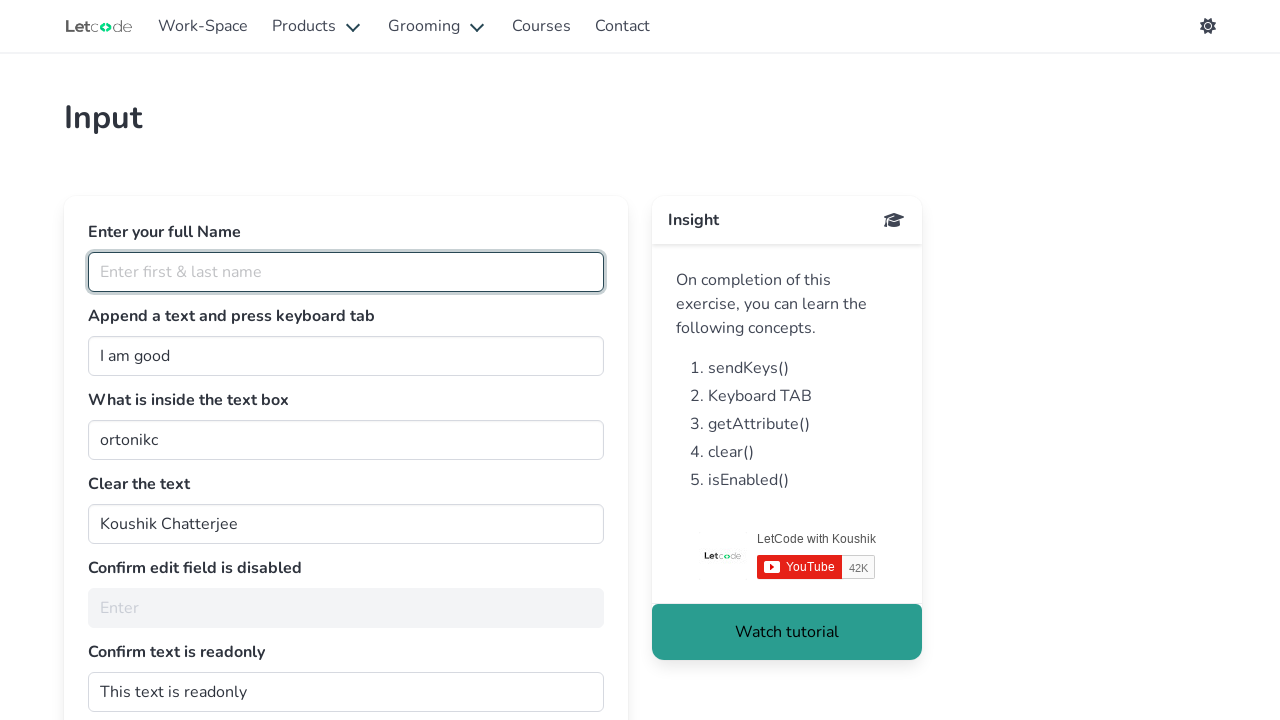

Scrolled down the page by 100 pixels
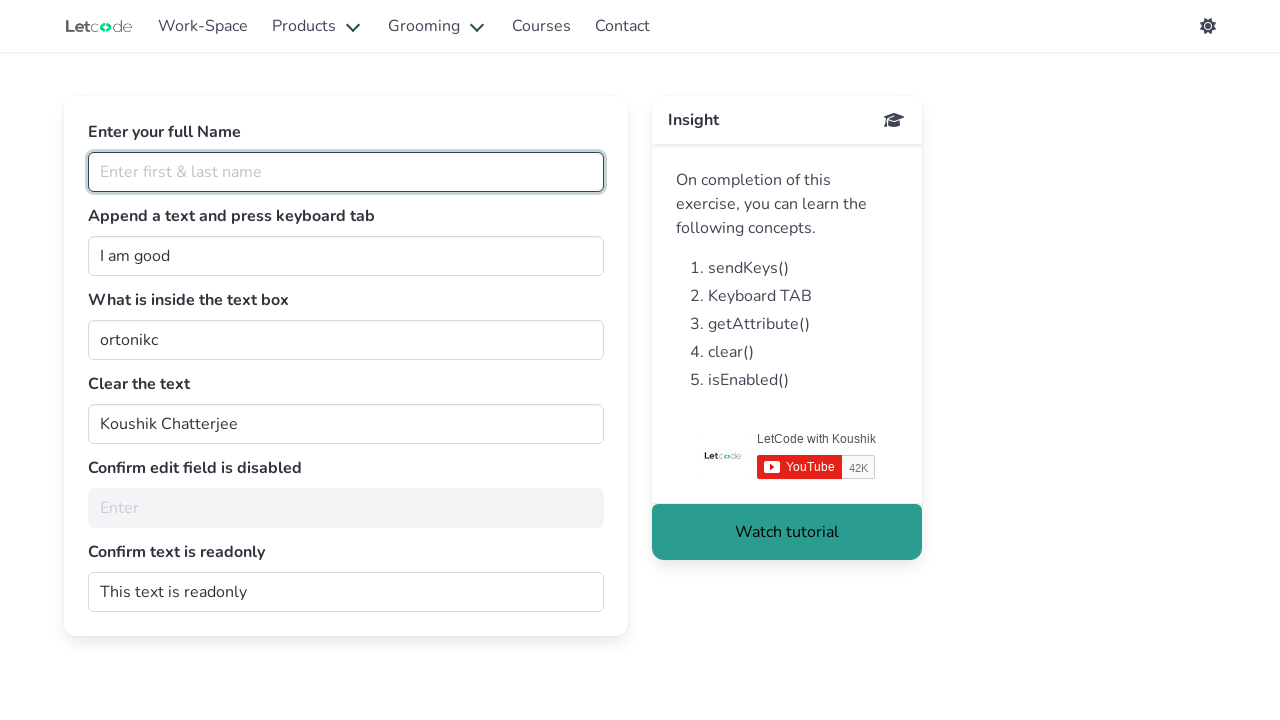

Scrolled element with id 'clearMe' into view
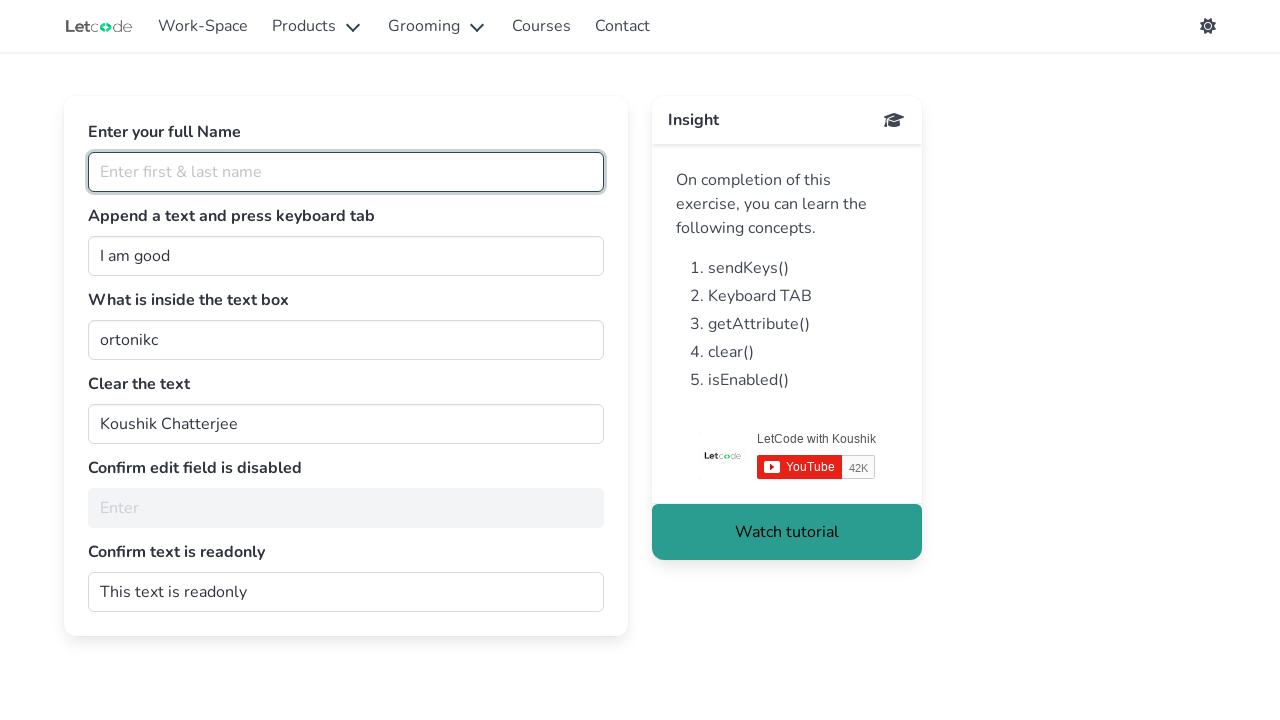

Scrolled to the bottom of the page
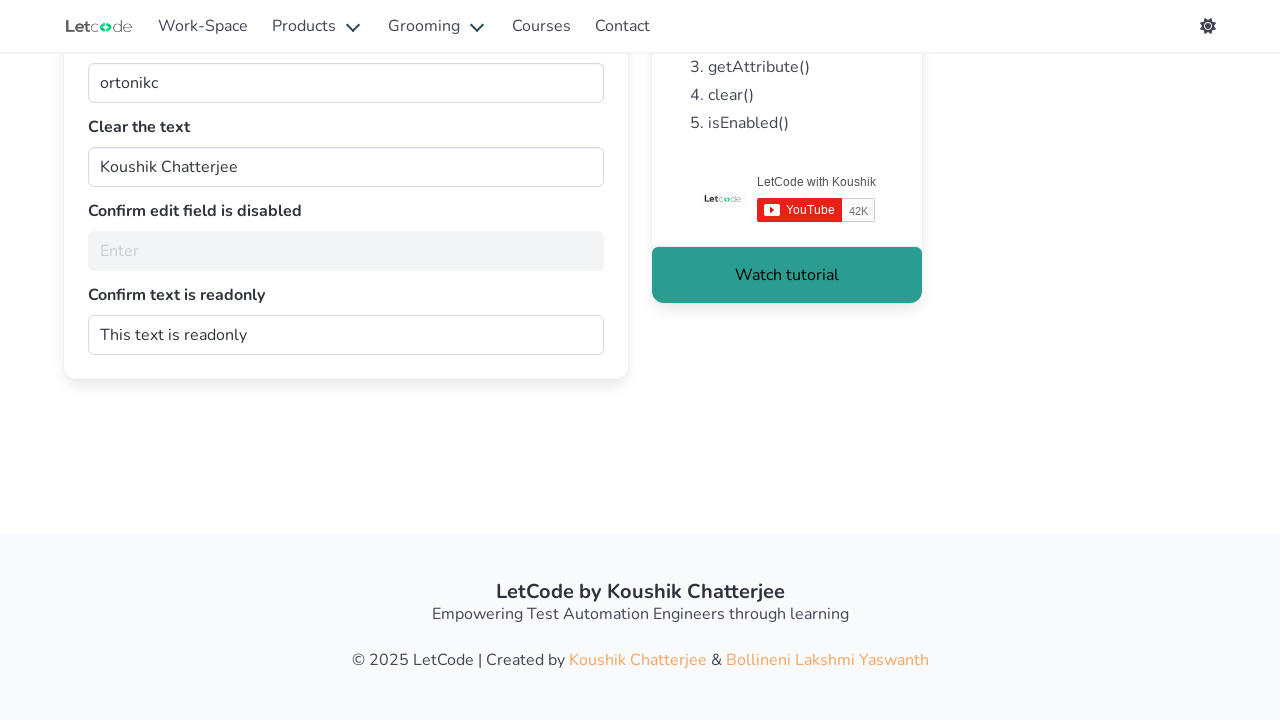

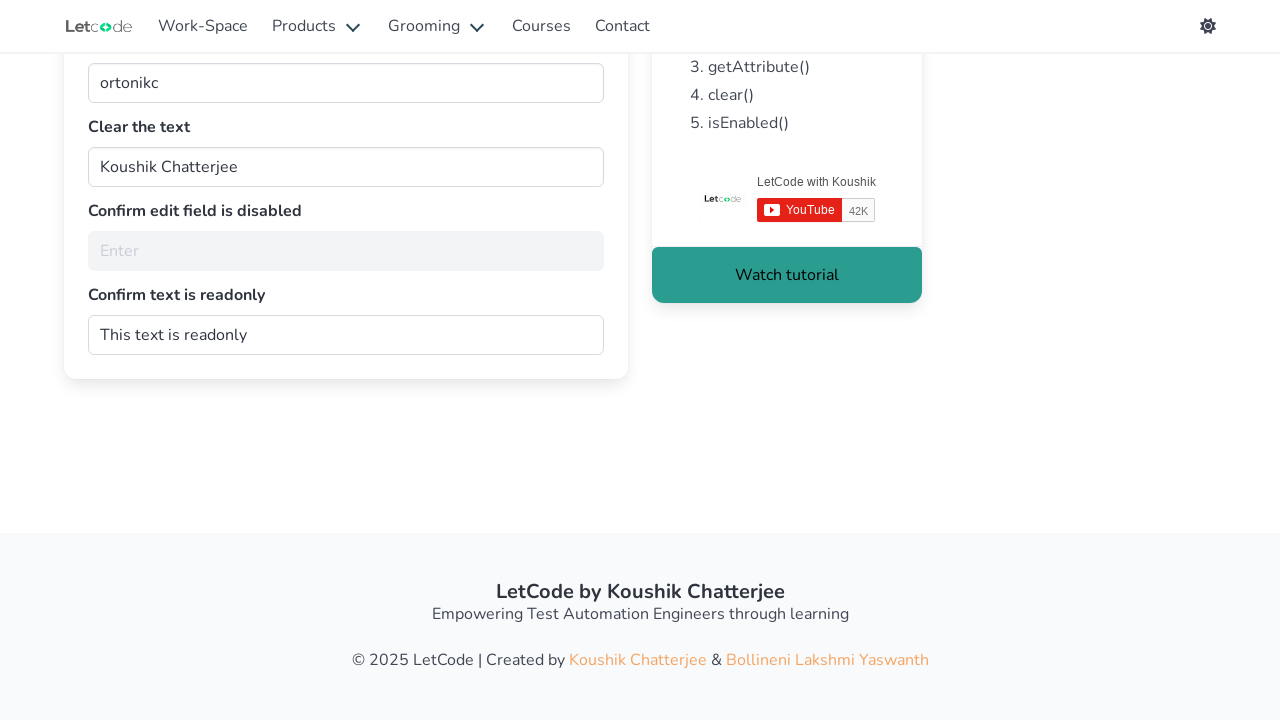